Tests checkbox interactions by checking the first checkbox, unchecking the second checkbox, and then unchecking the first checkbox again.

Starting URL: https://the-internet.herokuapp.com/checkboxes

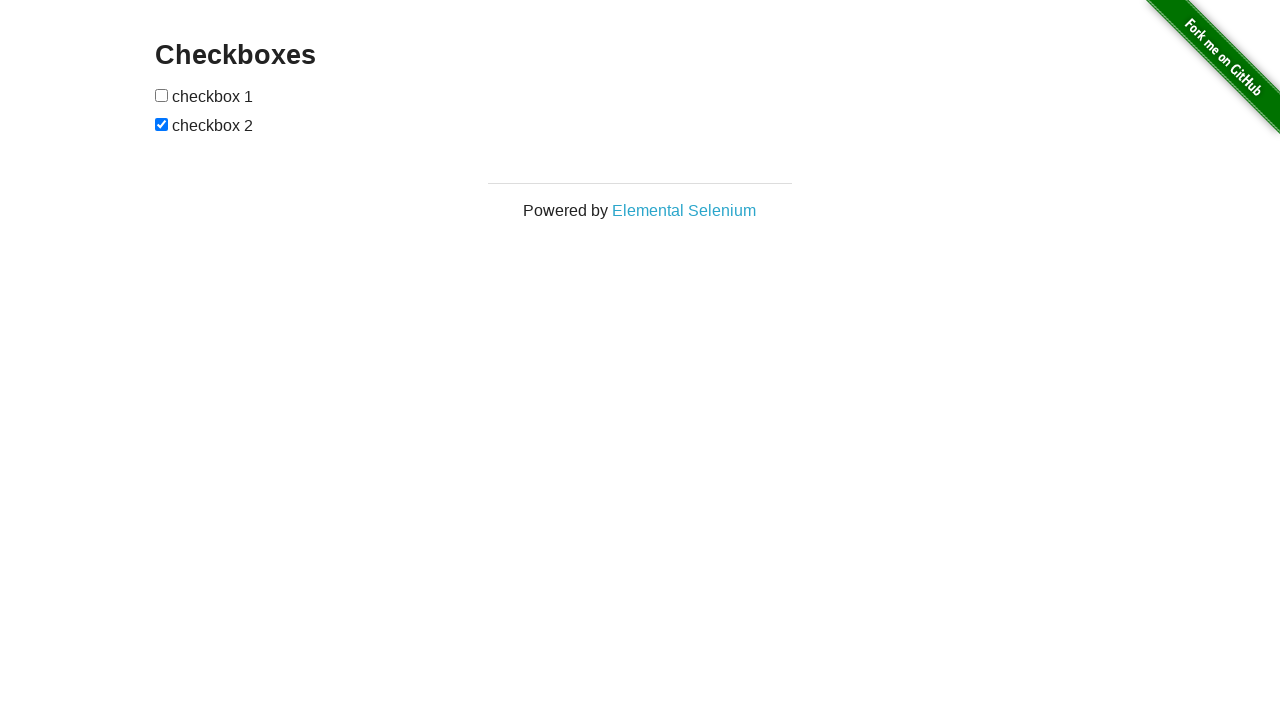

Checked the first checkbox at (162, 95) on internal:role=checkbox >> nth=0
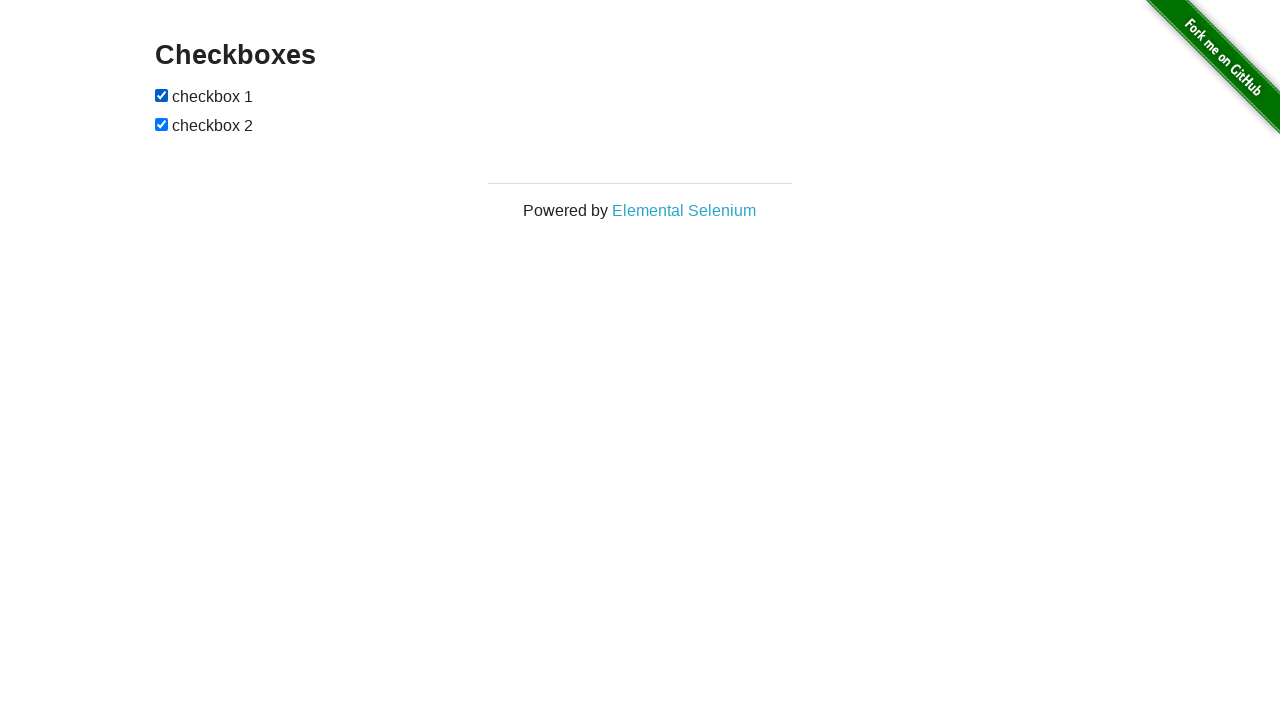

Unchecked the second checkbox at (162, 124) on input[type="checkbox"] >> nth=1
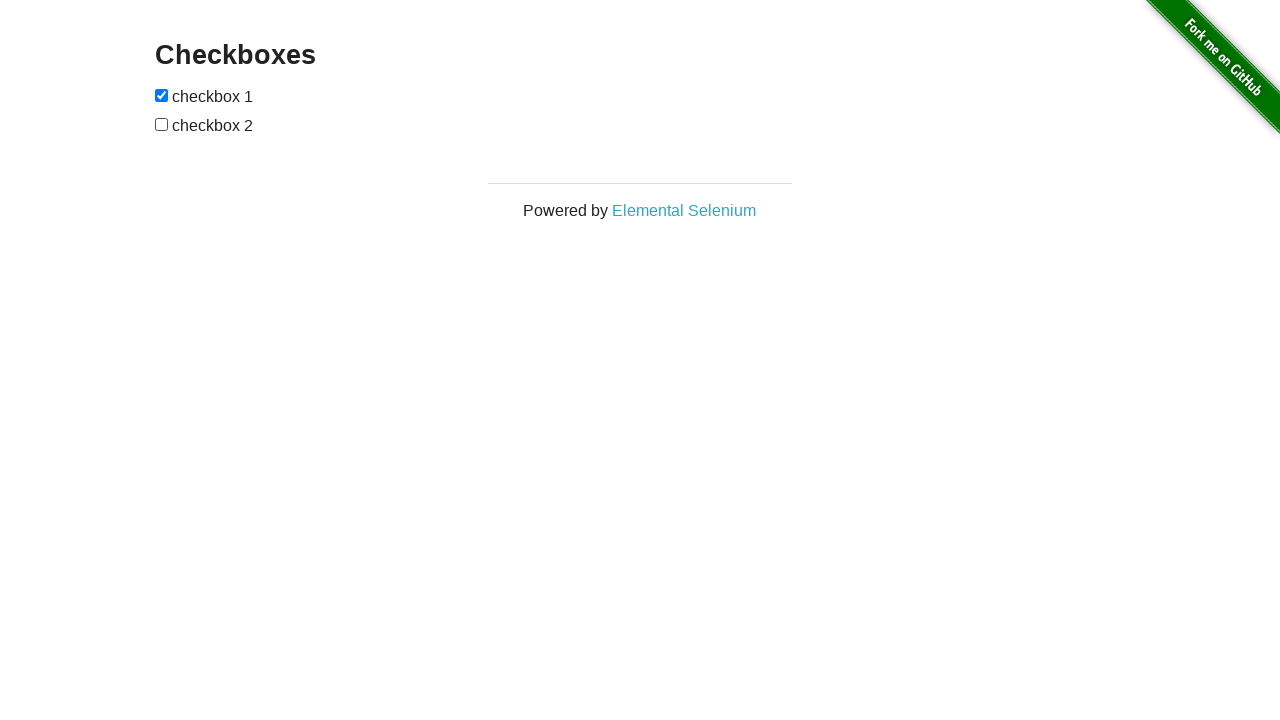

Unchecked the first checkbox at (162, 95) on [type="checkbox"] >> nth=0
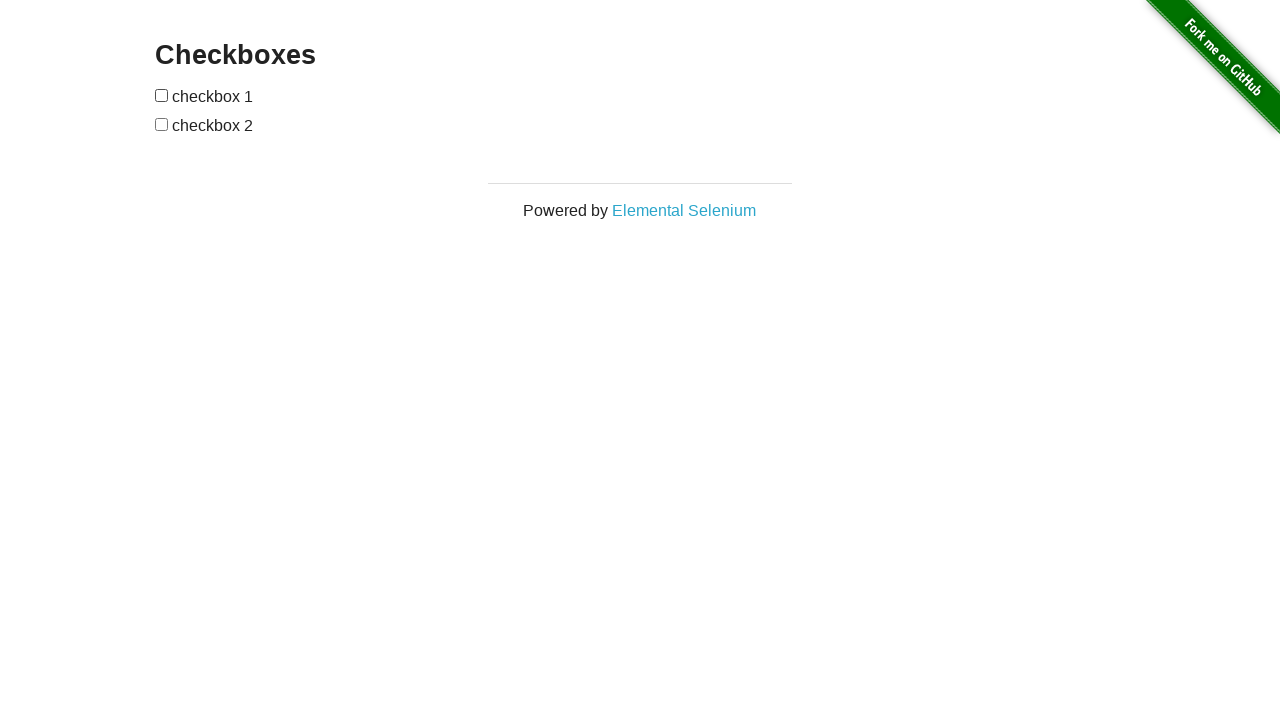

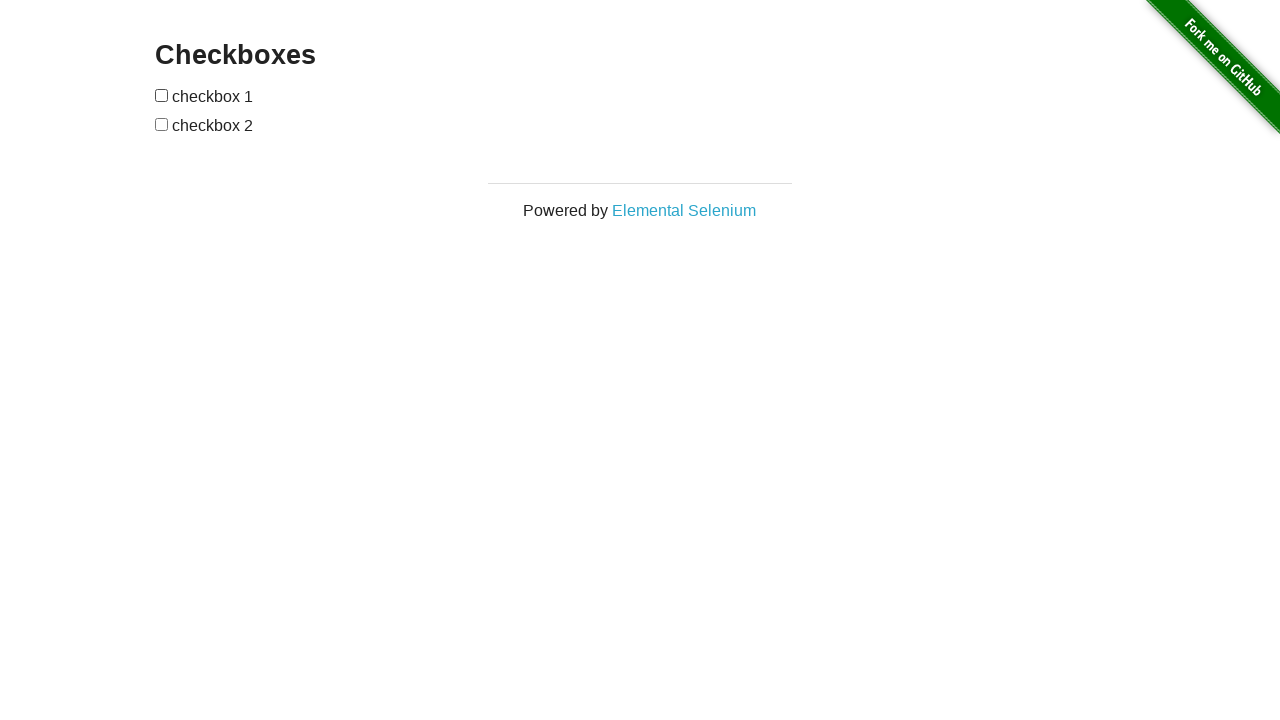